Tests dropdown menu functionality by navigating to the dropdown page, clicking the dropdown, and selecting an option.

Starting URL: https://the-internet.herokuapp.com

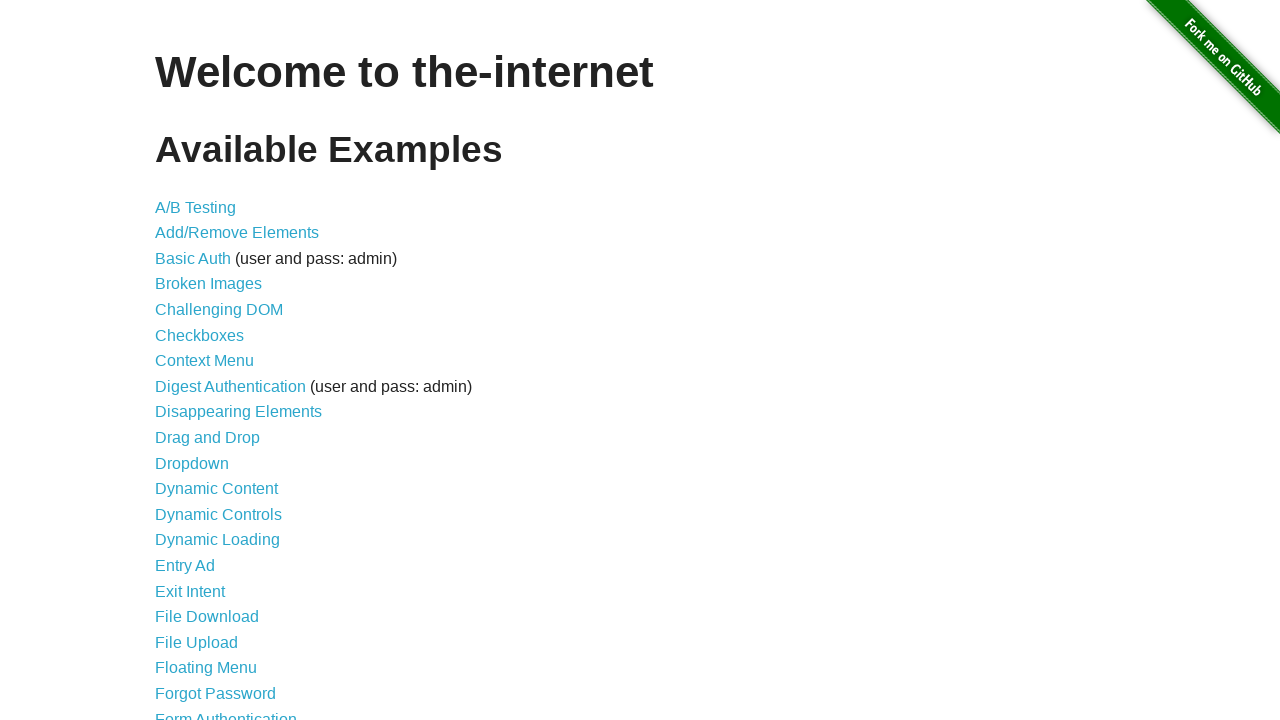

Clicked on Dropdown link to navigate to dropdown page at (192, 463) on text=Dropdown
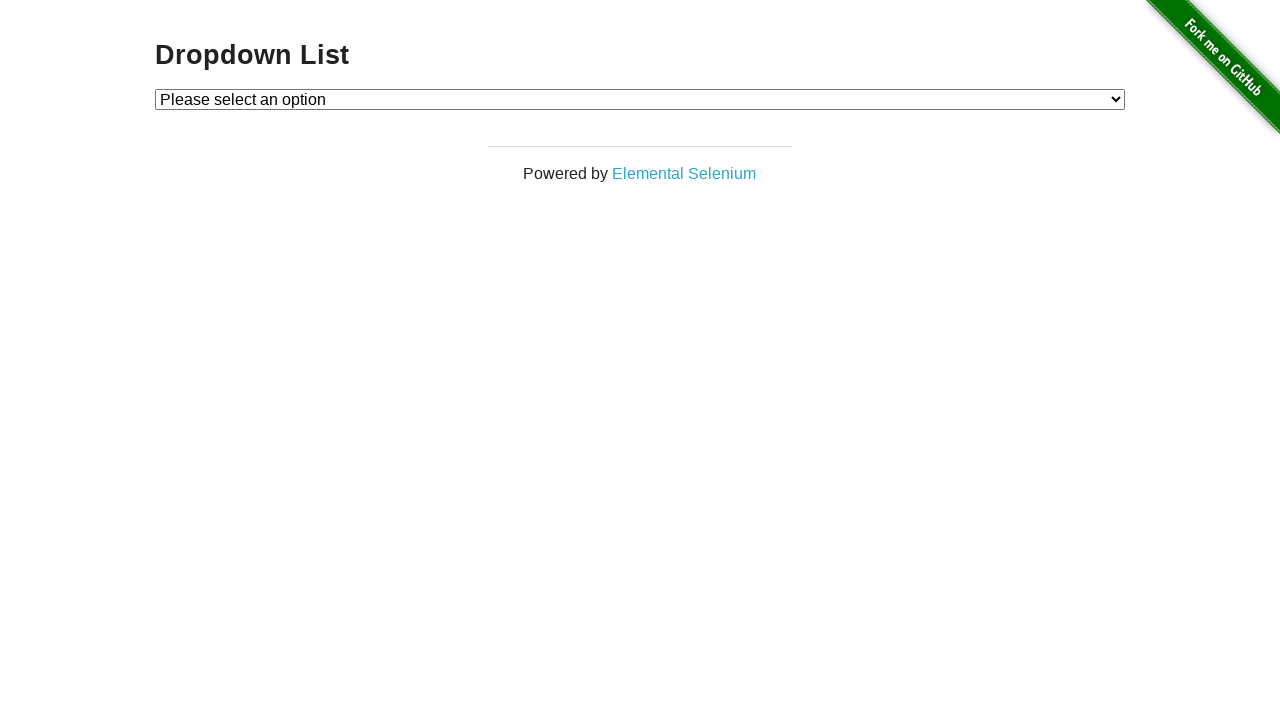

Clicked on dropdown menu to open it at (640, 99) on #dropdown
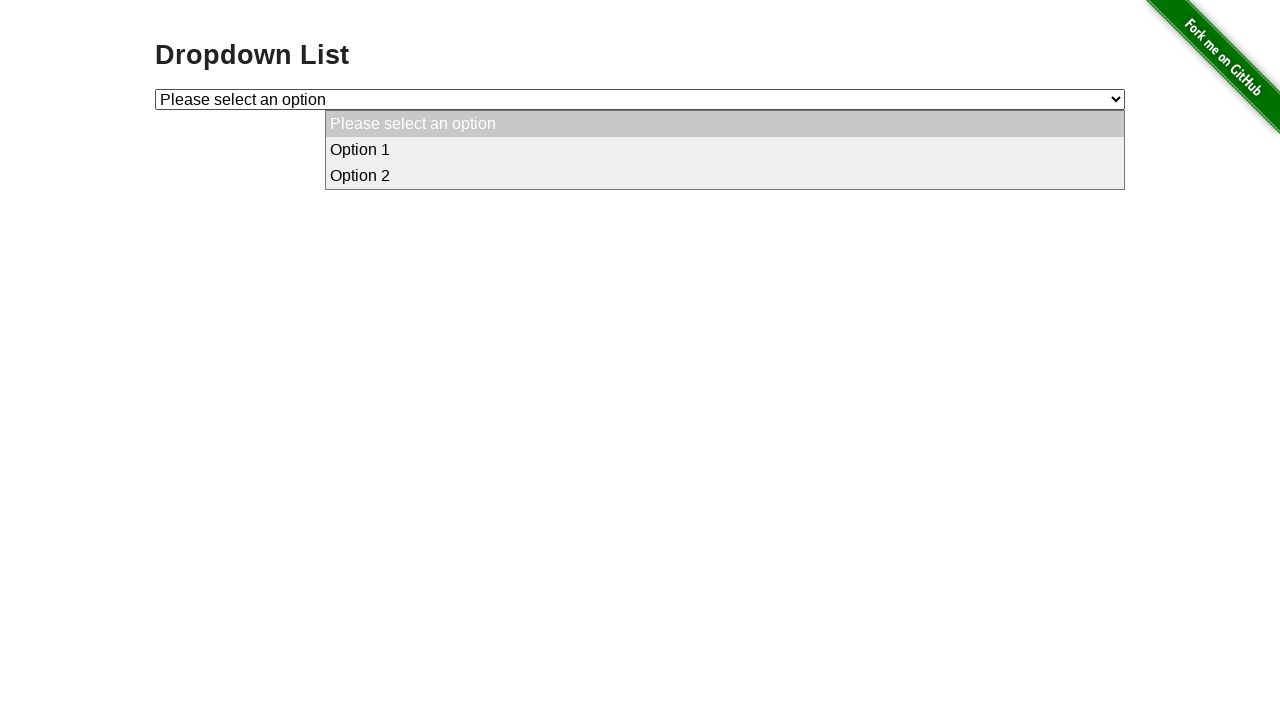

Selected Option 1 from dropdown menu on #dropdown
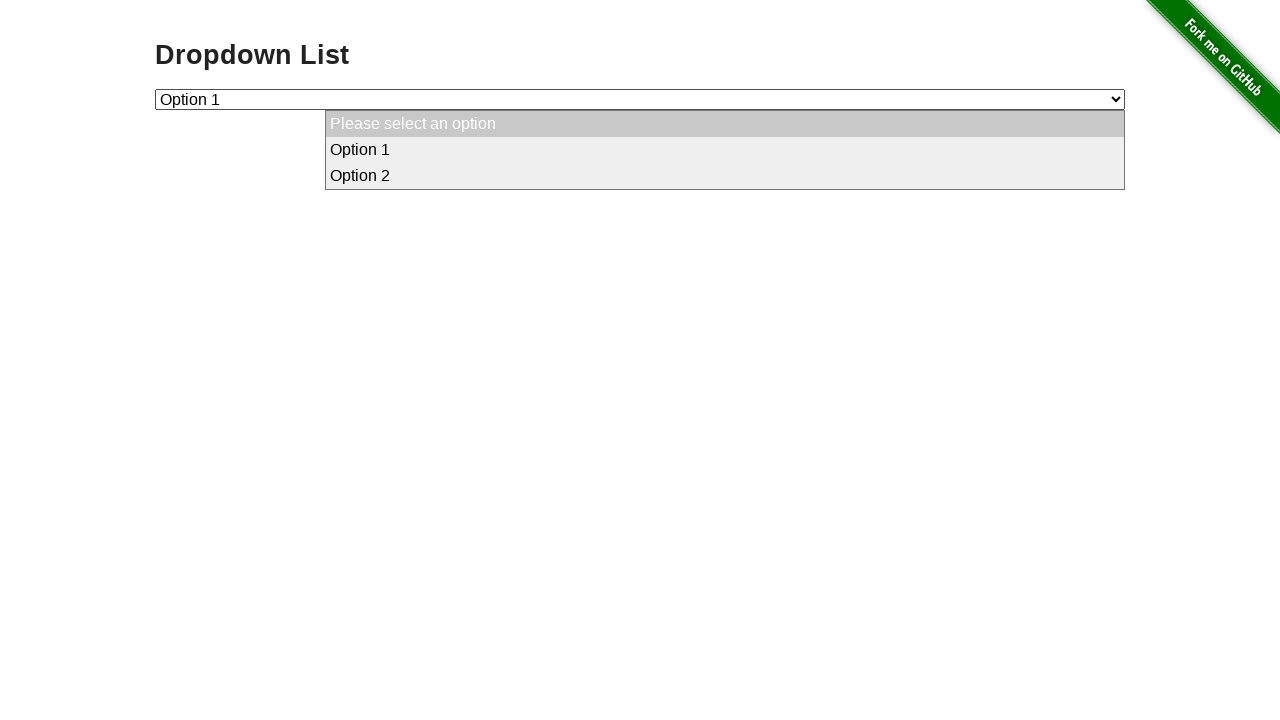

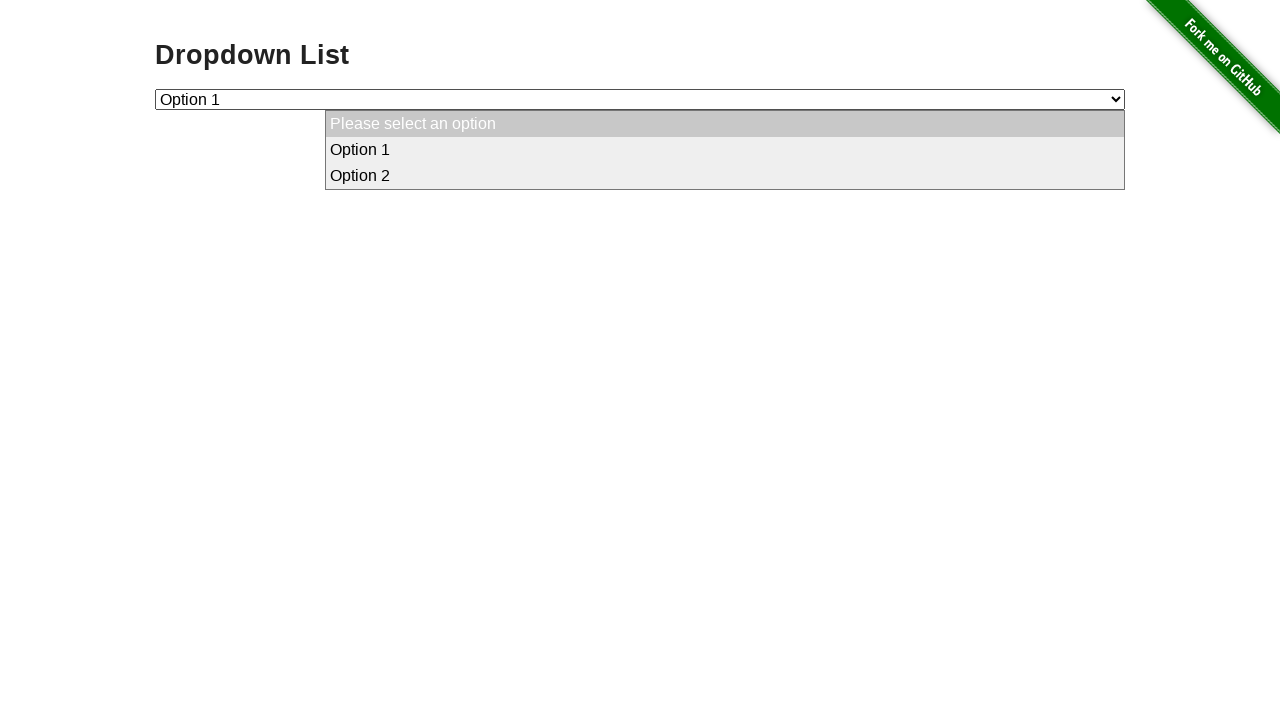